Demonstrates best practices for selecting elements by clicking buttons using various selector strategies from worst to best

Starting URL: https://example.cypress.io/commands/querying

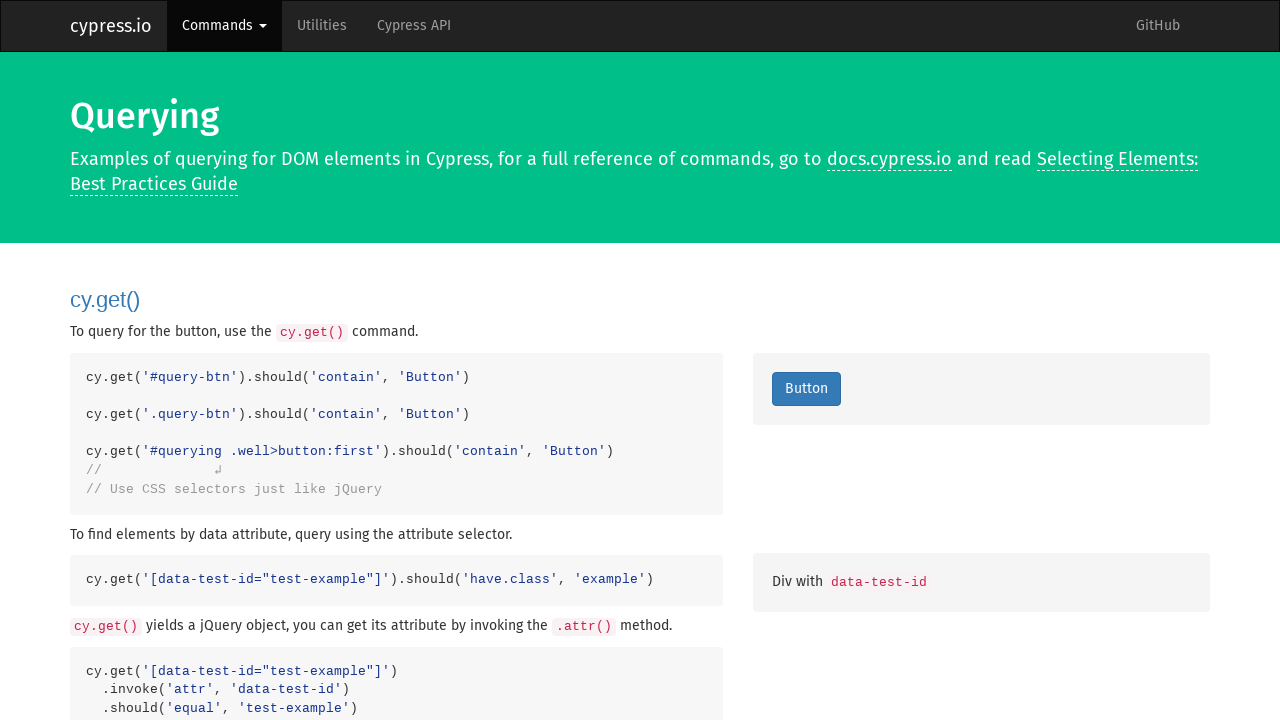

Located best practices section element
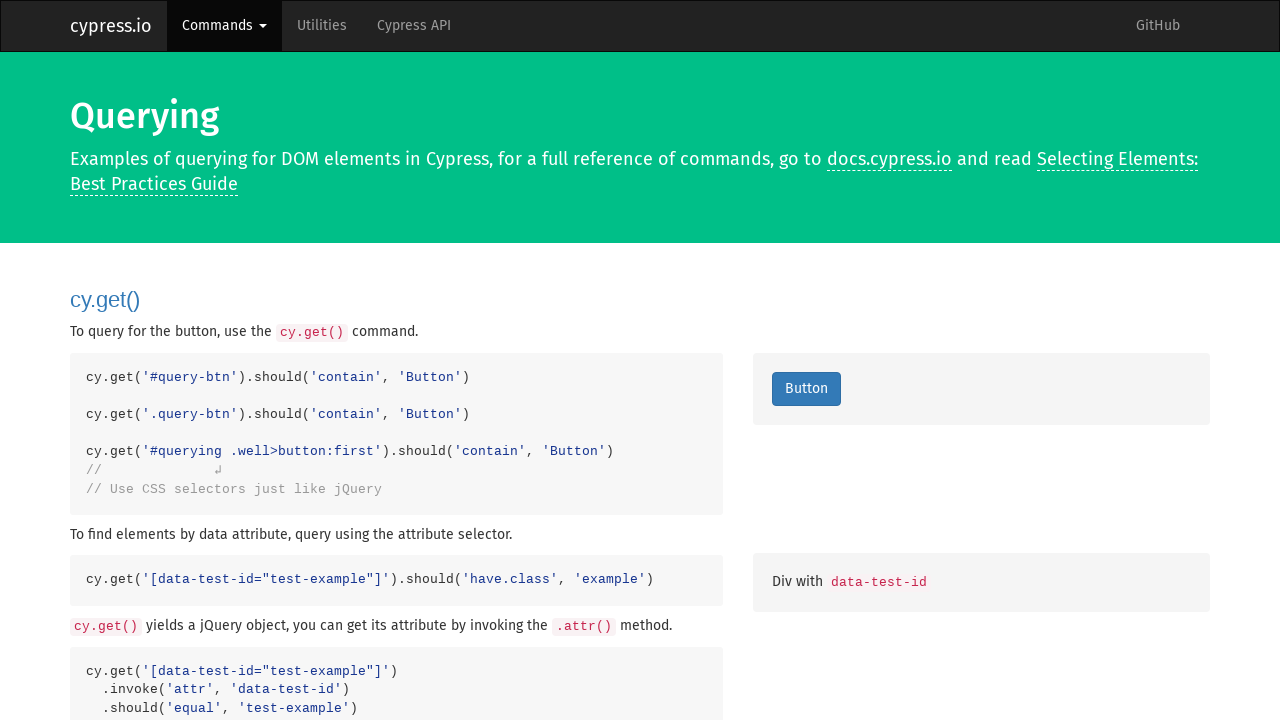

Clicked button using worst practice selector (too generic) at (807, 361) on [data-cy=best-practices-selecting-elements] >> button
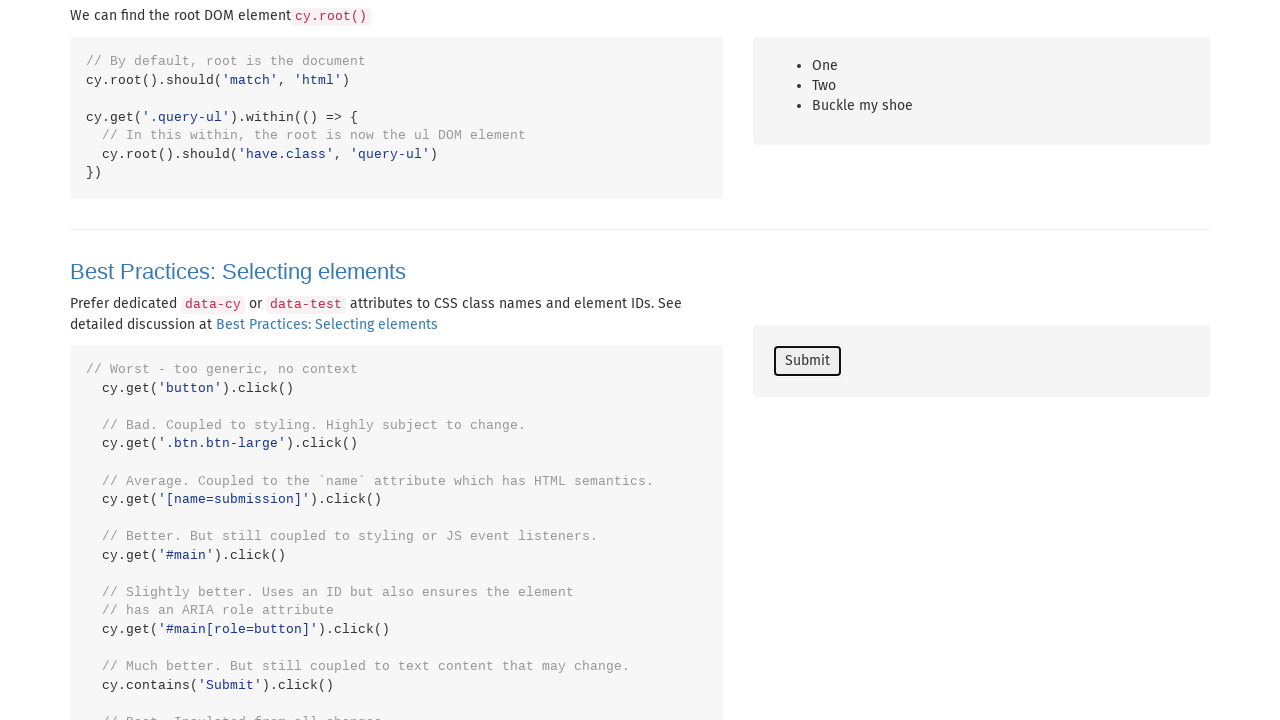

Clicked button using bad practice selector (coupled to styling classes) at (807, 361) on [data-cy=best-practices-selecting-elements] >> .btn.btn-large
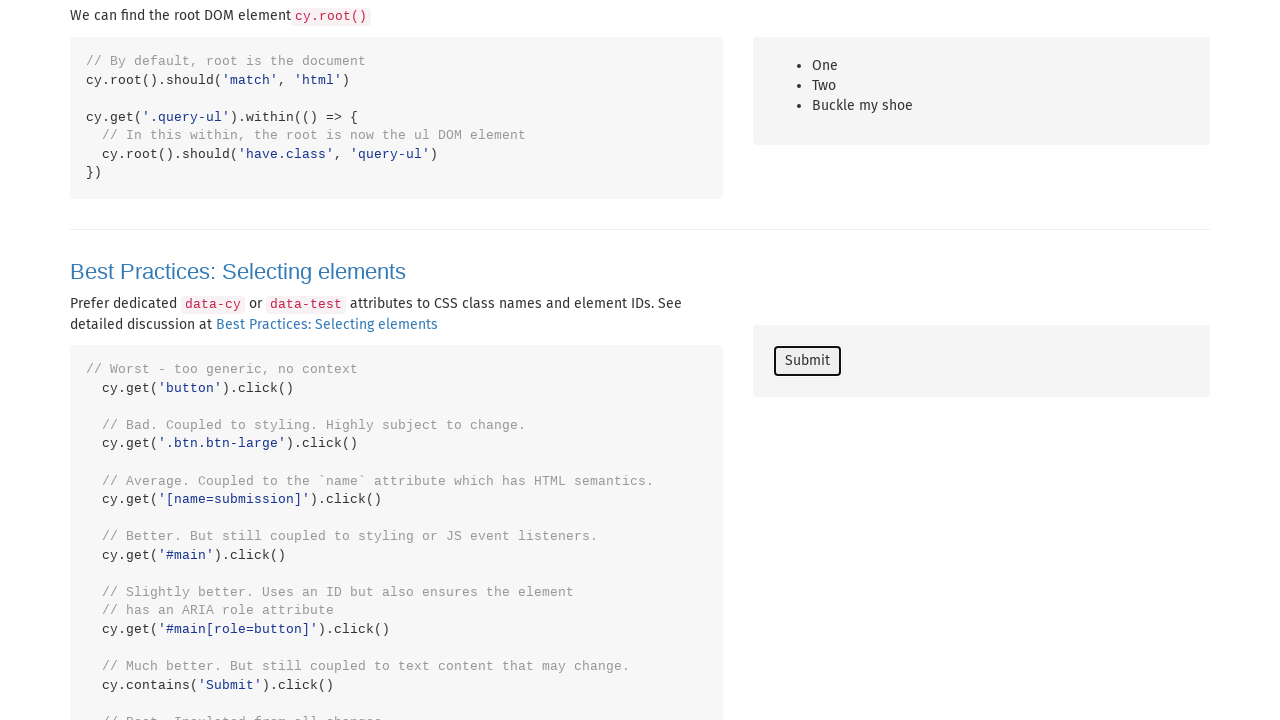

Clicked button using average practice selector (coupled to name attribute) at (807, 361) on [data-cy=best-practices-selecting-elements] >> [name=submission]
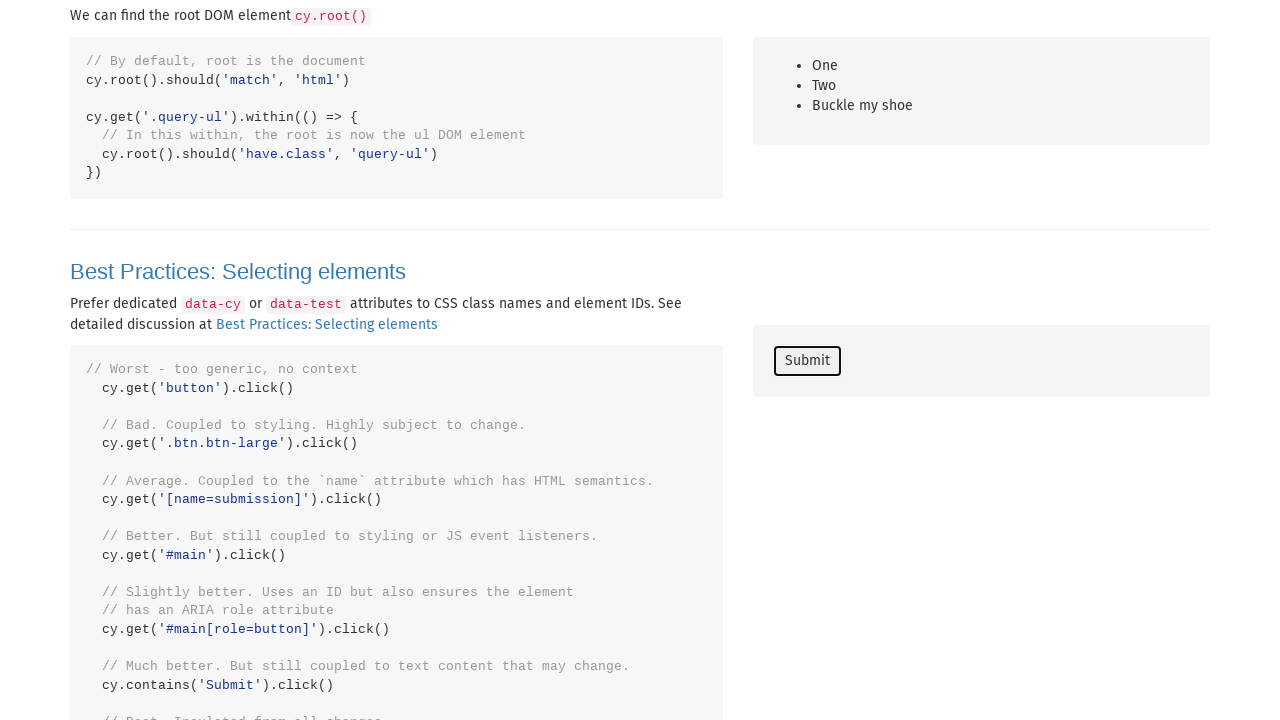

Clicked button using better practice selector (ID-based) at (807, 361) on [data-cy=best-practices-selecting-elements] >> #main
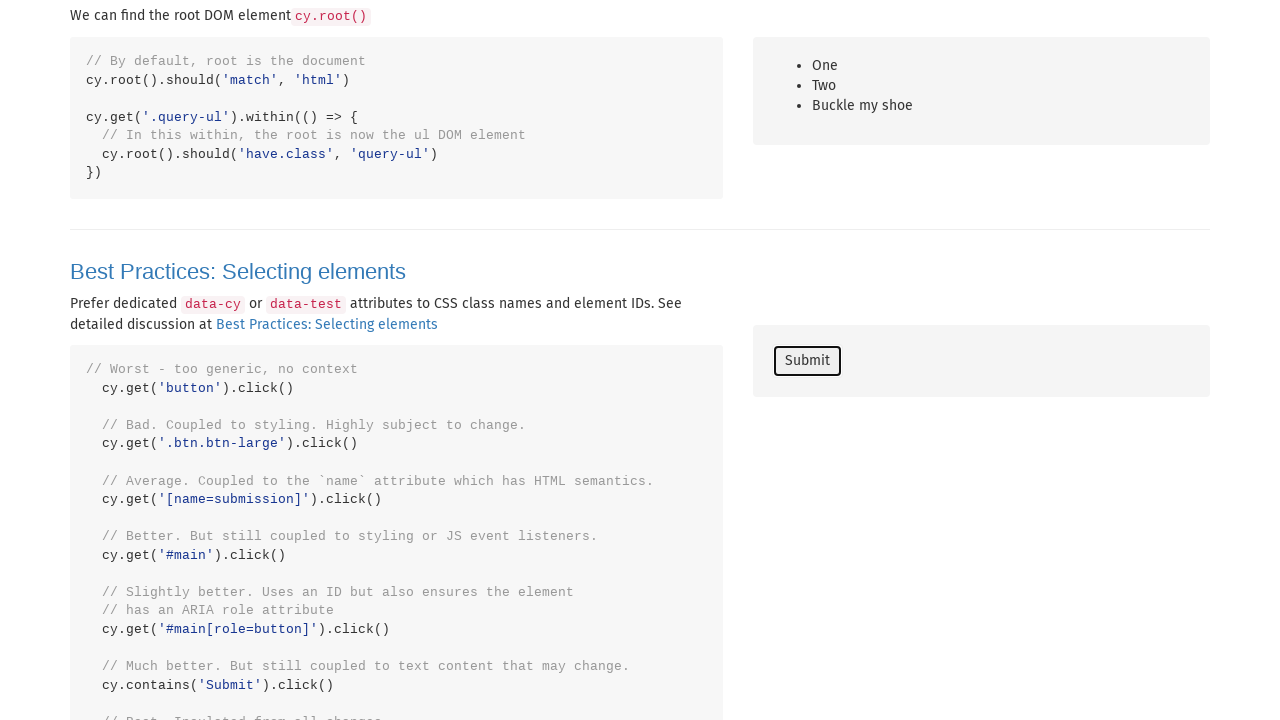

Clicked button using slightly better practice selector (ID with ARIA role) at (807, 361) on [data-cy=best-practices-selecting-elements] >> #main[role=button]
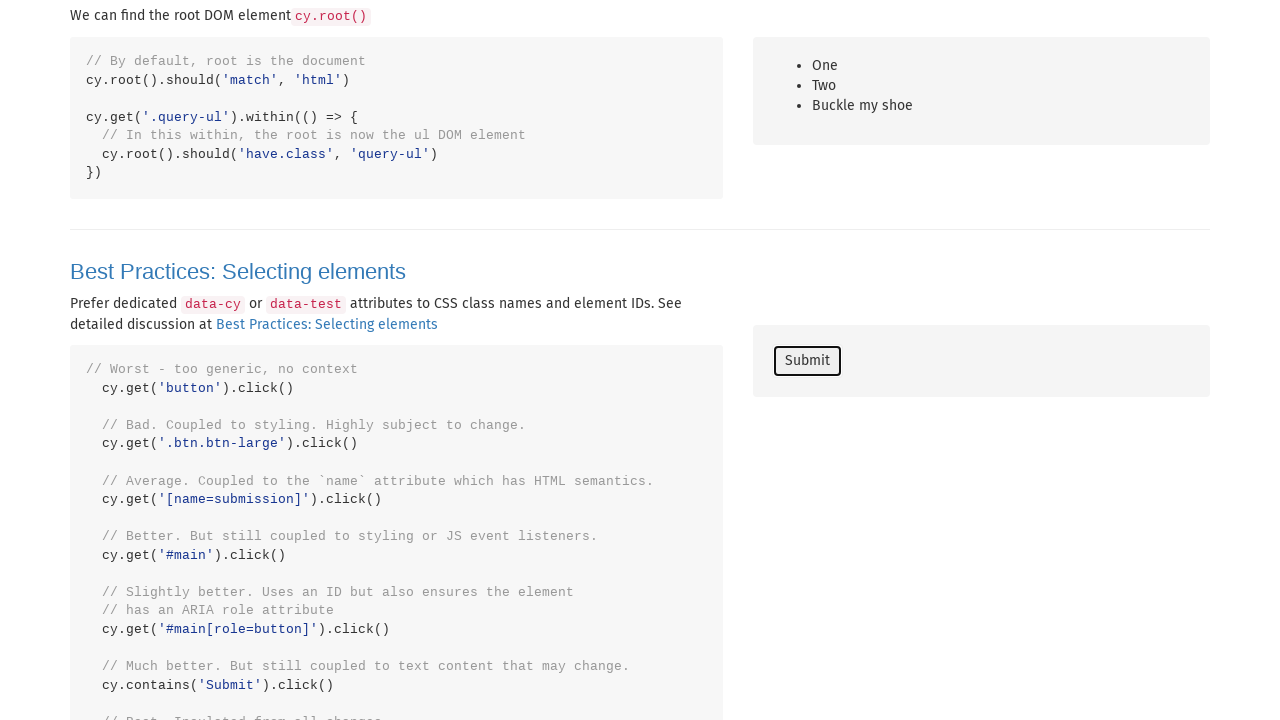

Clicked button using much better practice selector (text content) at (807, 361) on [data-cy=best-practices-selecting-elements] >> internal:text="Submit"i >> nth=0
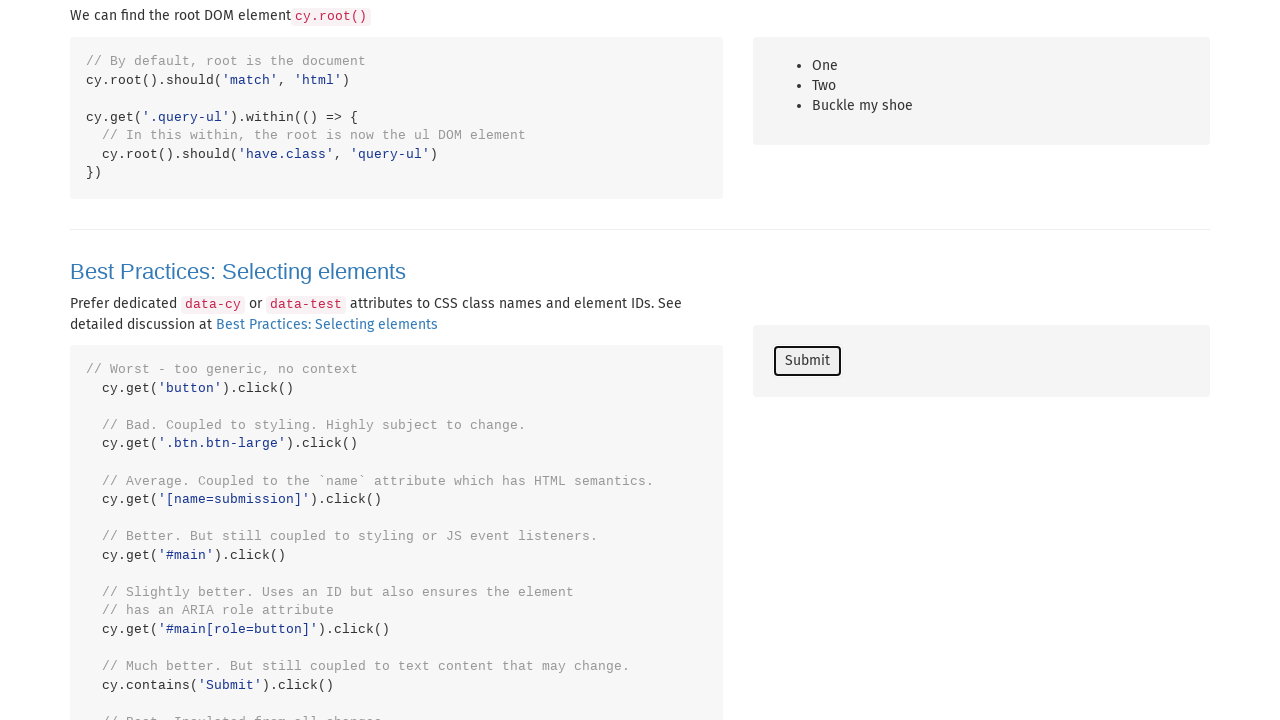

Clicked button using best practice selector (data-cy attribute) at (807, 361) on [data-cy=best-practices-selecting-elements] >> [data-cy=submit]
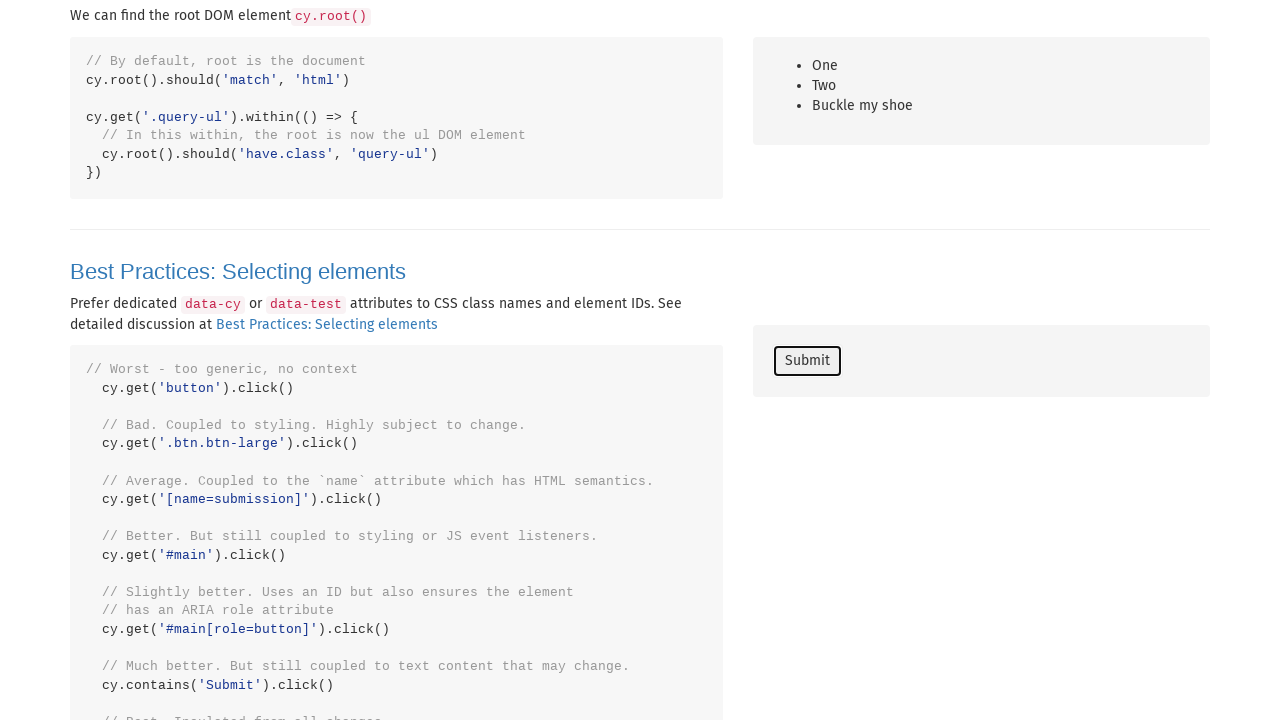

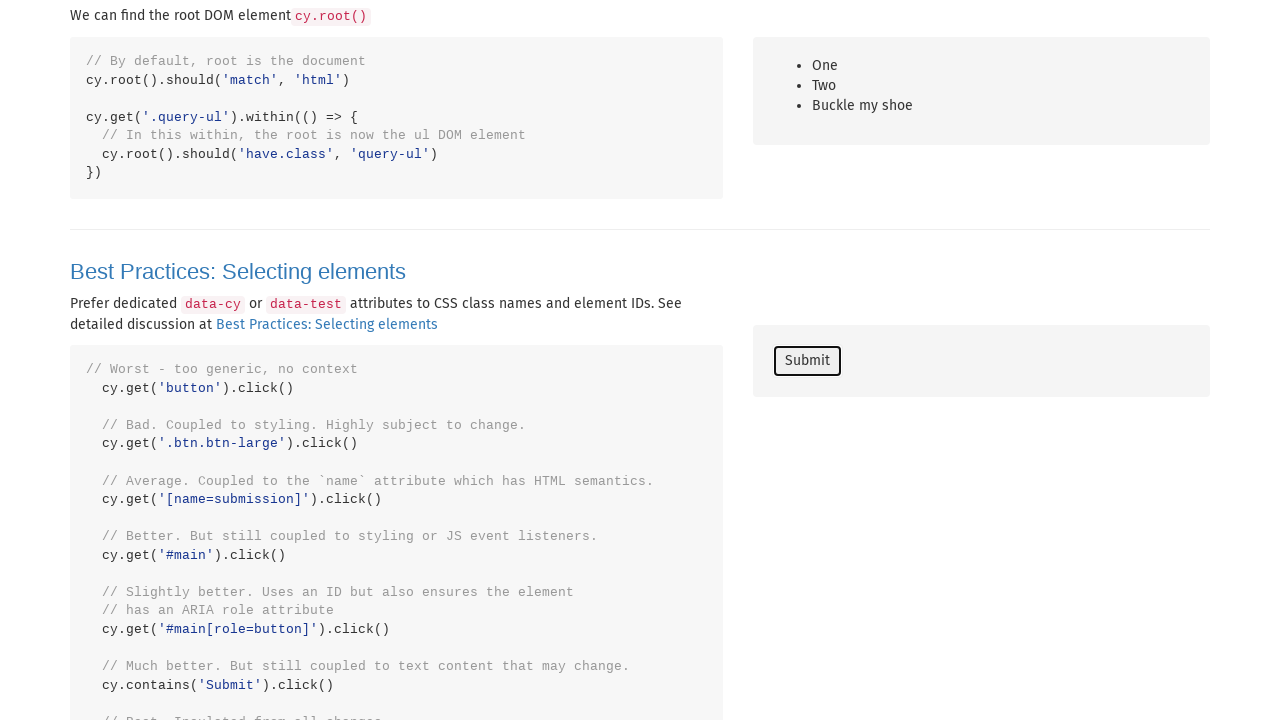